Tests window handling functionality by opening a new window and switching to it

Starting URL: https://www.letskodeit.com/practice

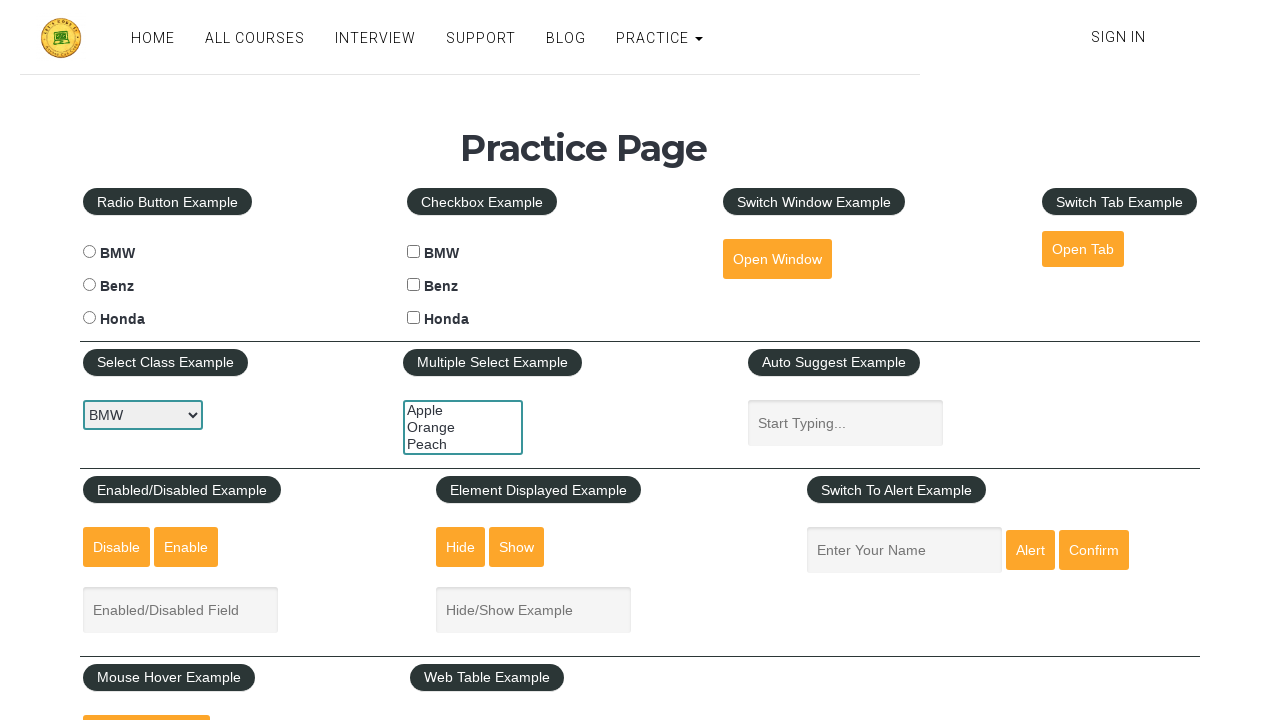

Clicked button to open new window at (777, 259) on #openwindow
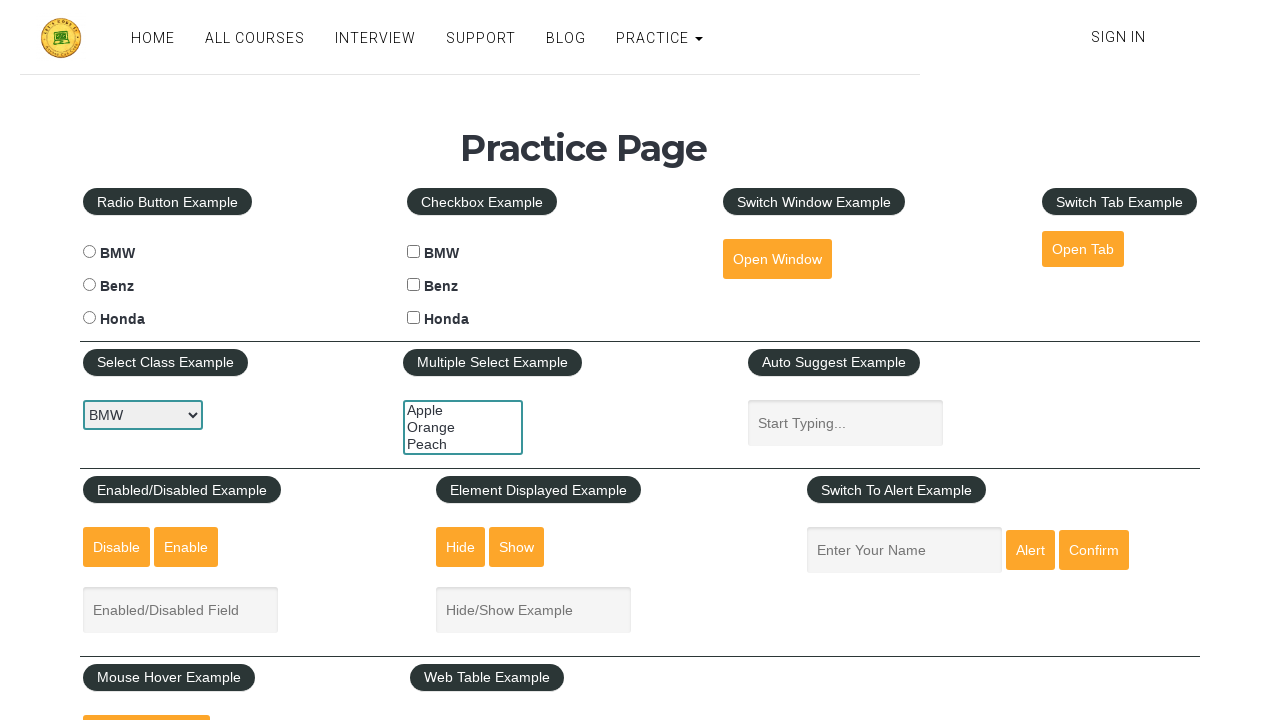

Captured new window page object
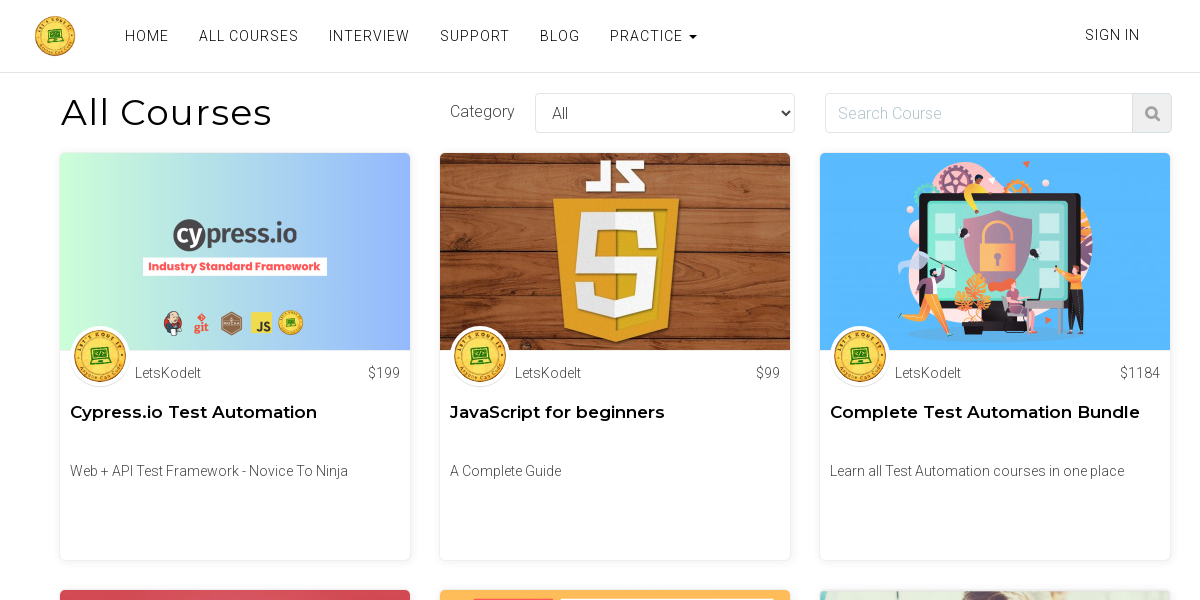

New window loaded successfully
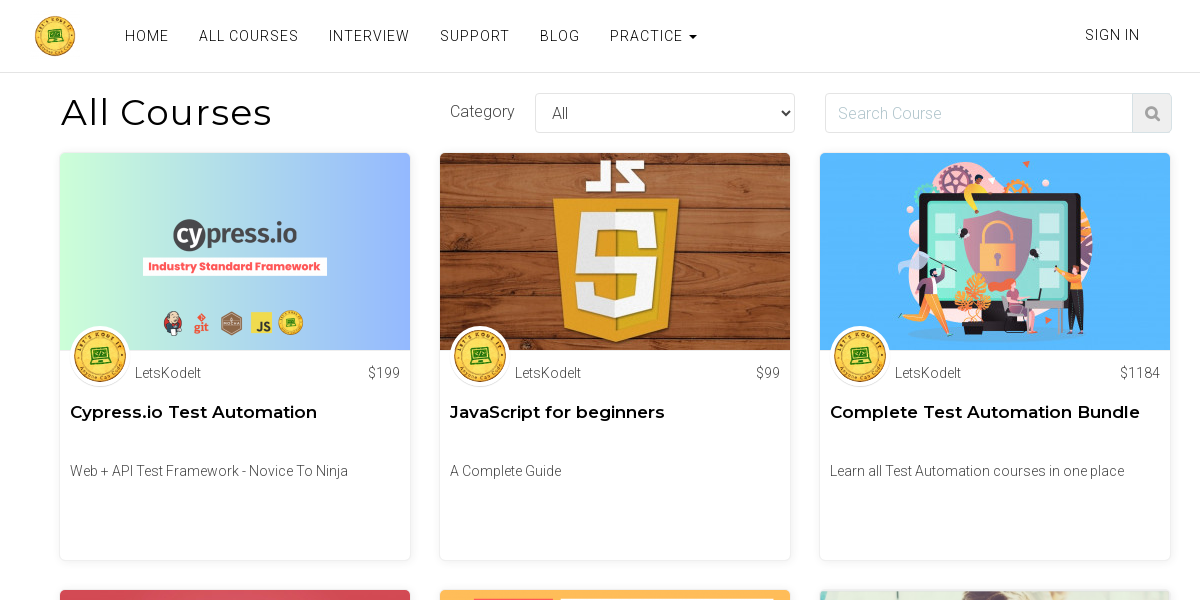

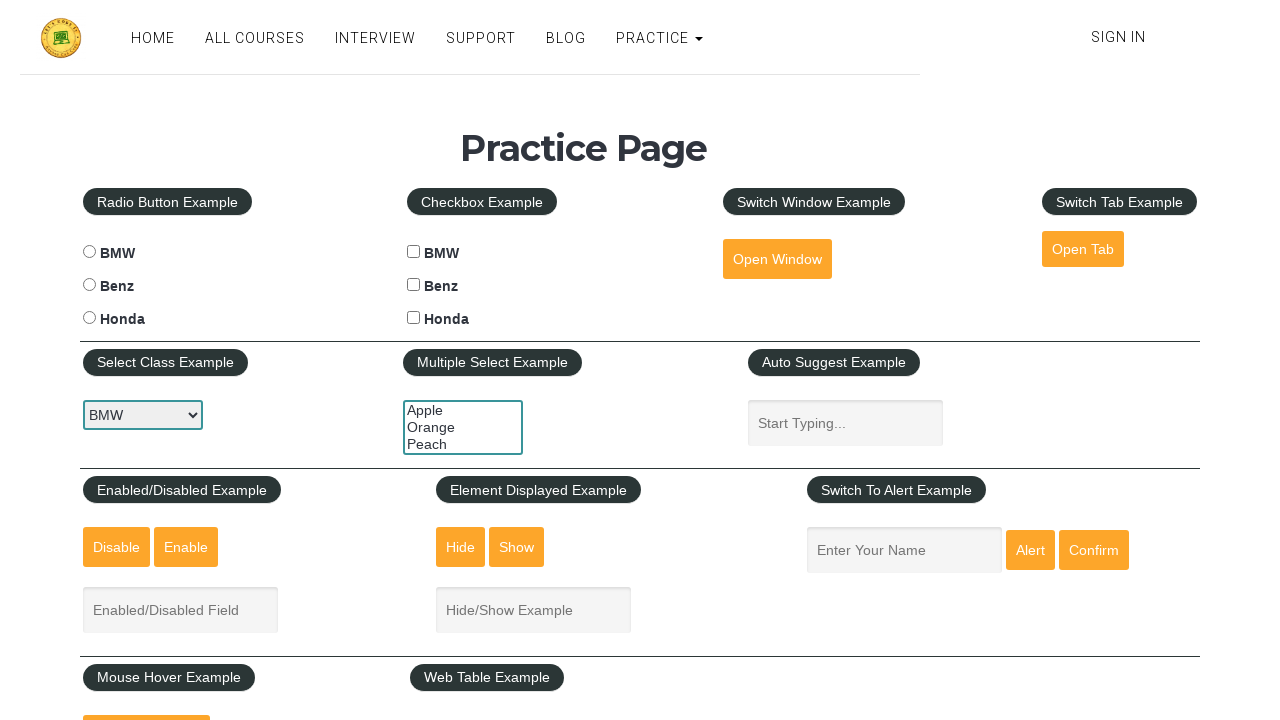